Tests browser window manipulation by first maximizing the window and then resizing it to specific dimensions (750x600)

Starting URL: https://www.agoda.com/en-in/

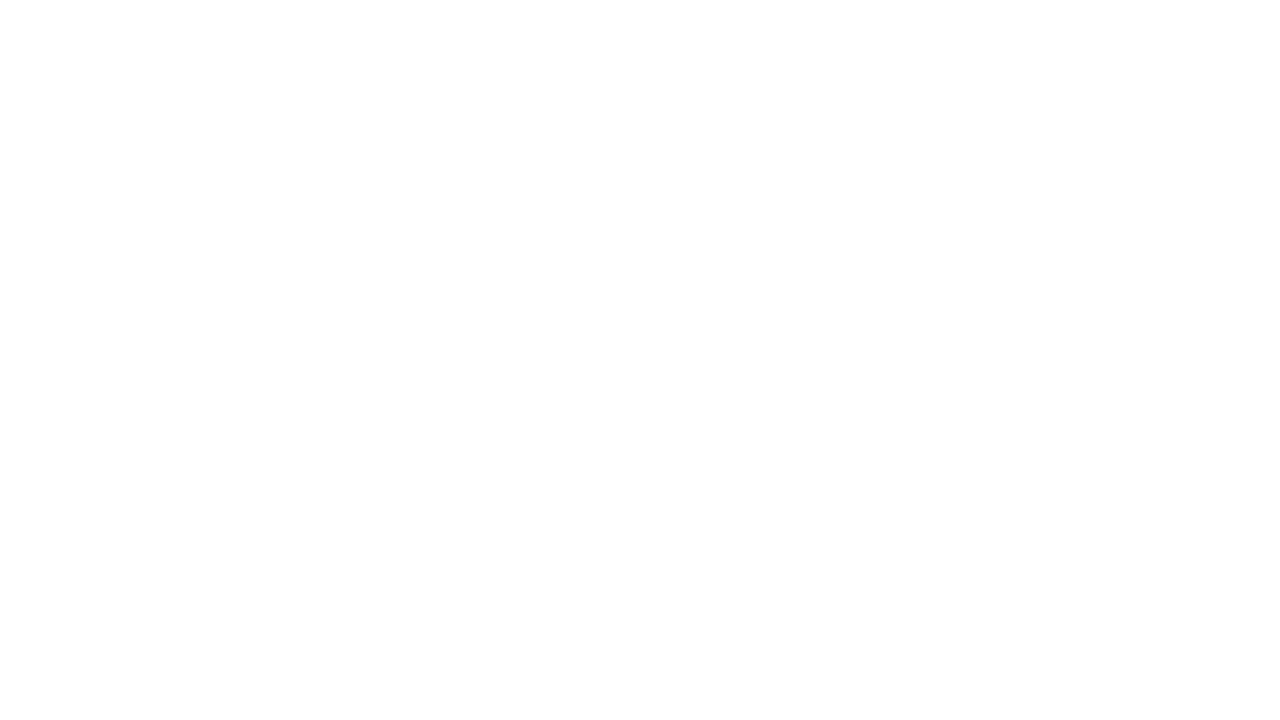

Maximized browser window to 1920x1080
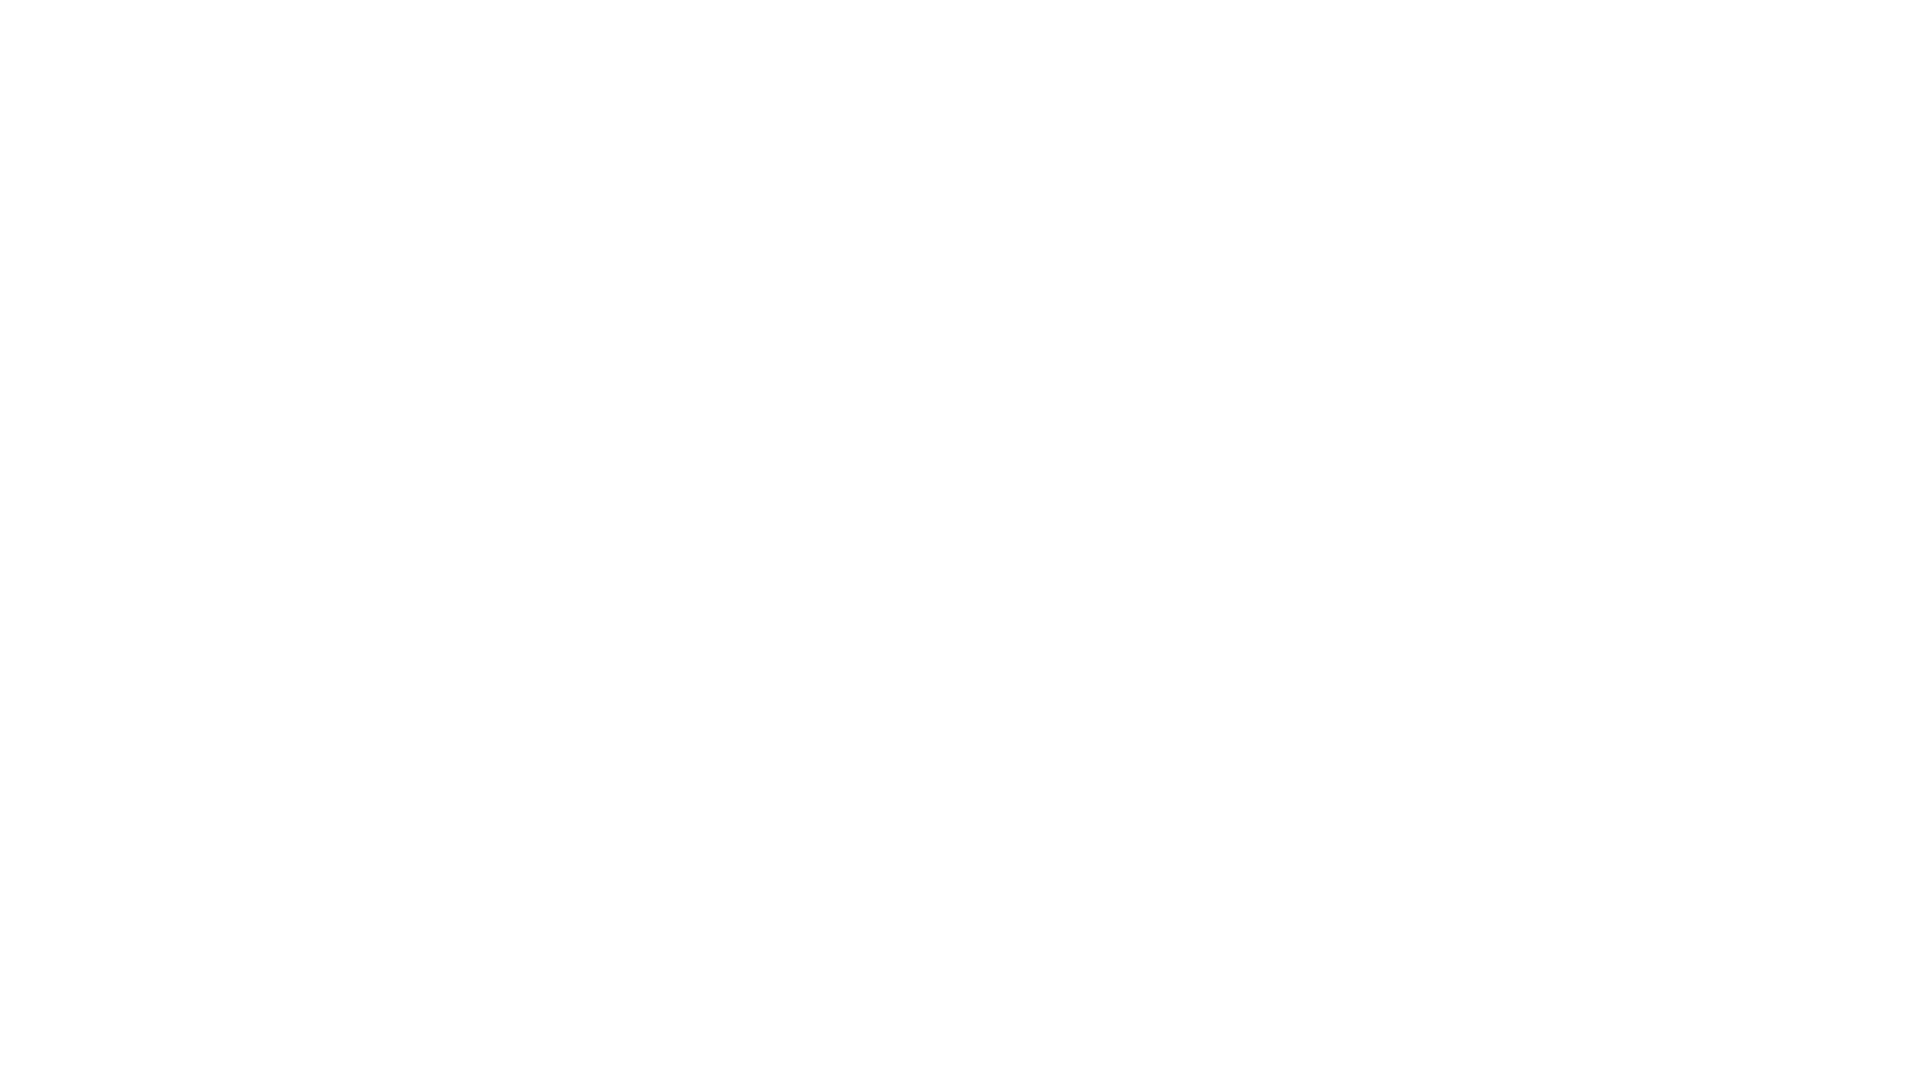

Resized browser window to 750x600
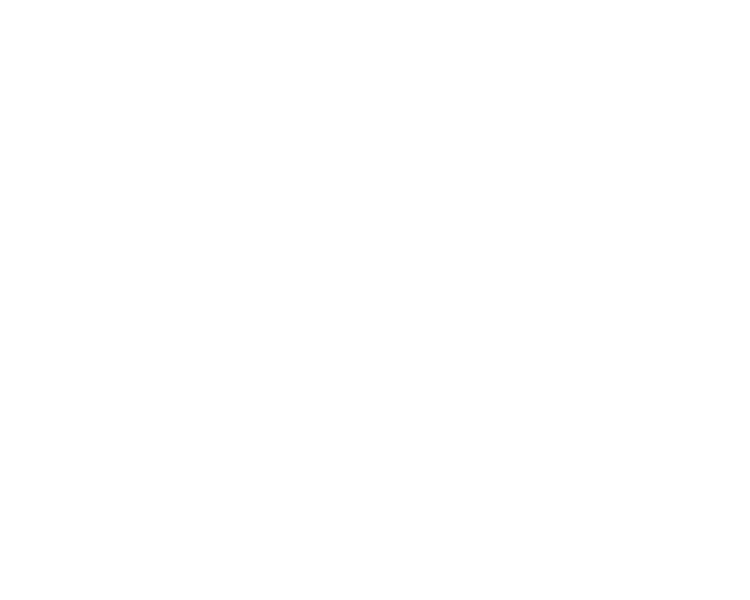

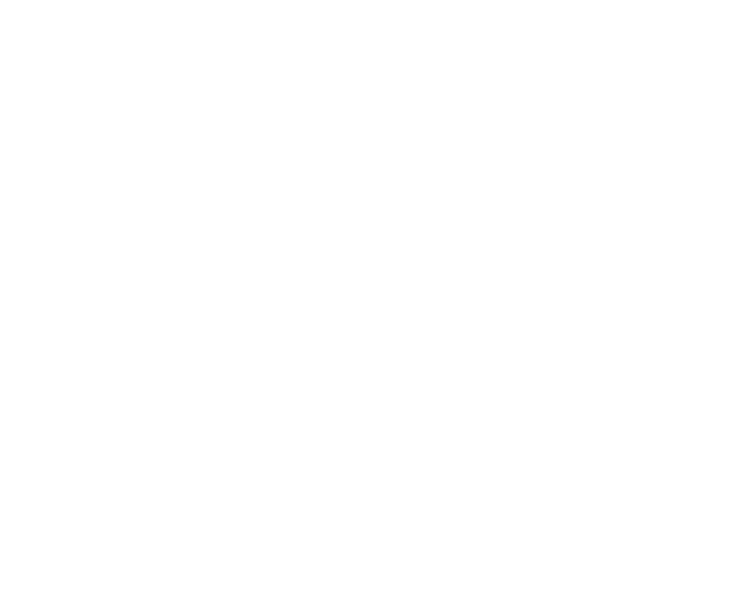